Tests clicking a JavaScript prompt dialog and accepting it without entering any text, then verifies the result message.

Starting URL: https://the-internet.herokuapp.com/javascript_alerts

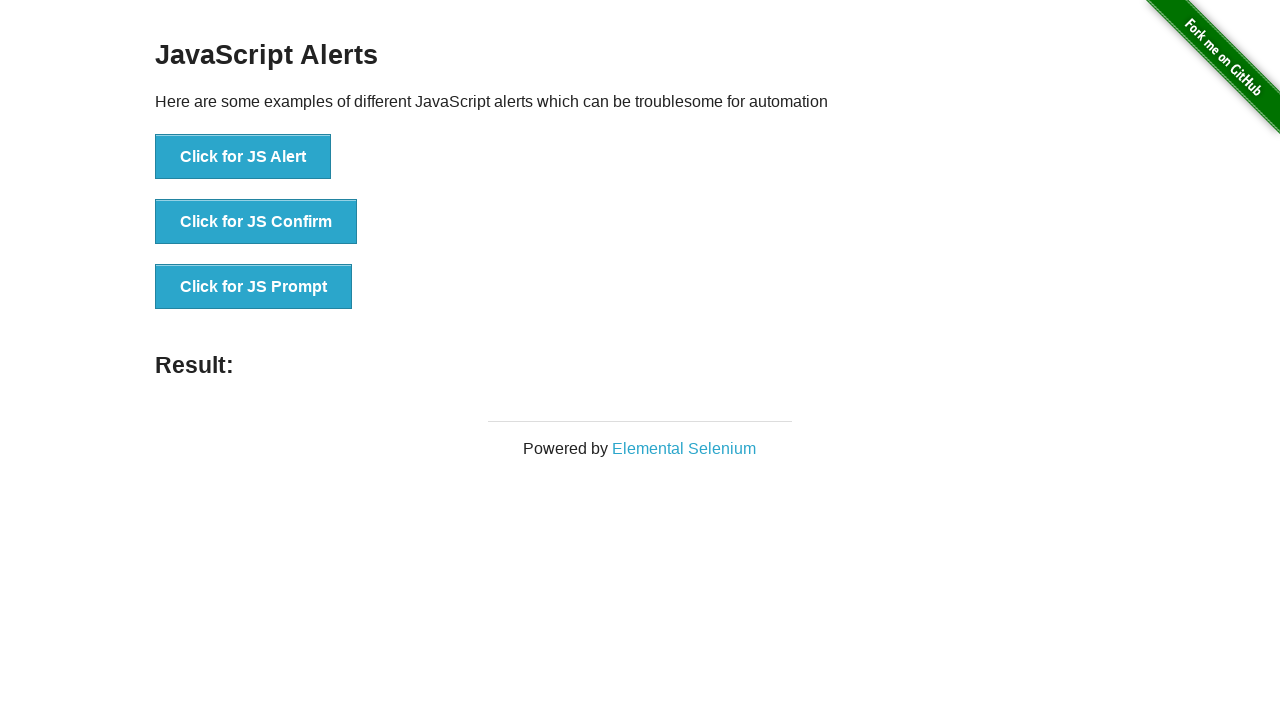

Set up dialog handler to accept prompt without entering text
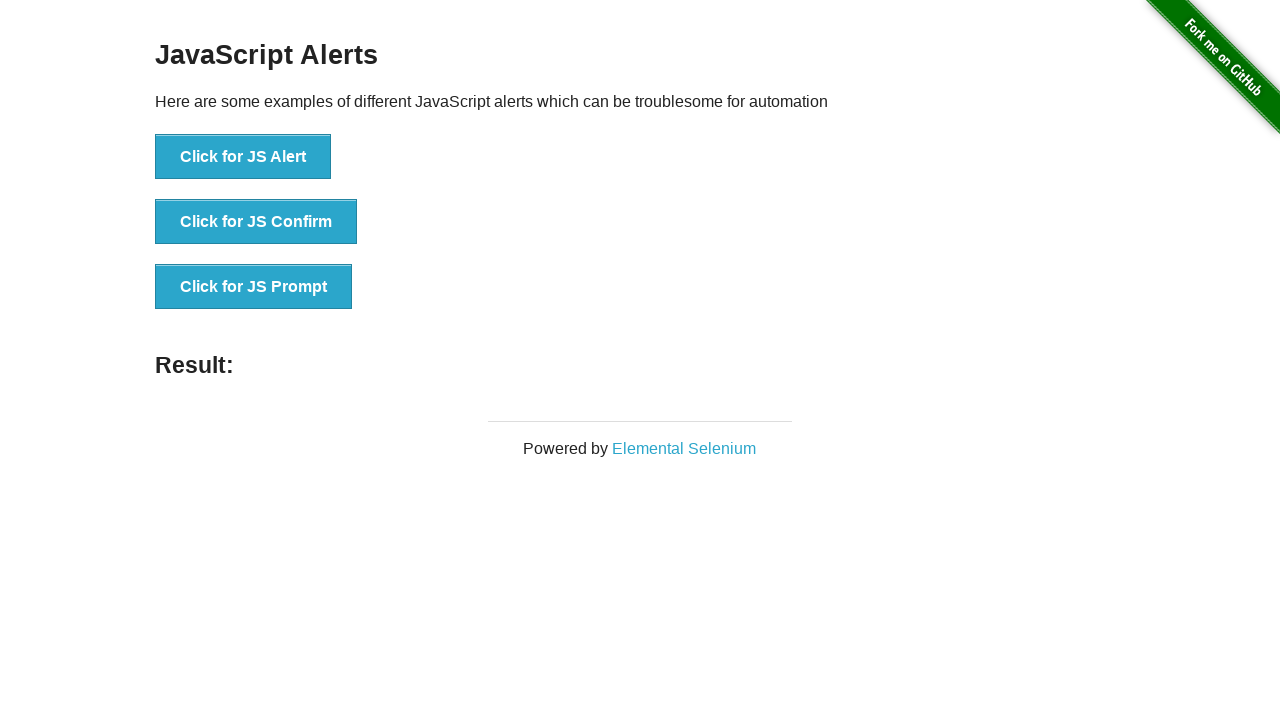

Clicked the JS Prompt button at (254, 287) on xpath=//button[contains(text(), 'Click for JS Prompt')]
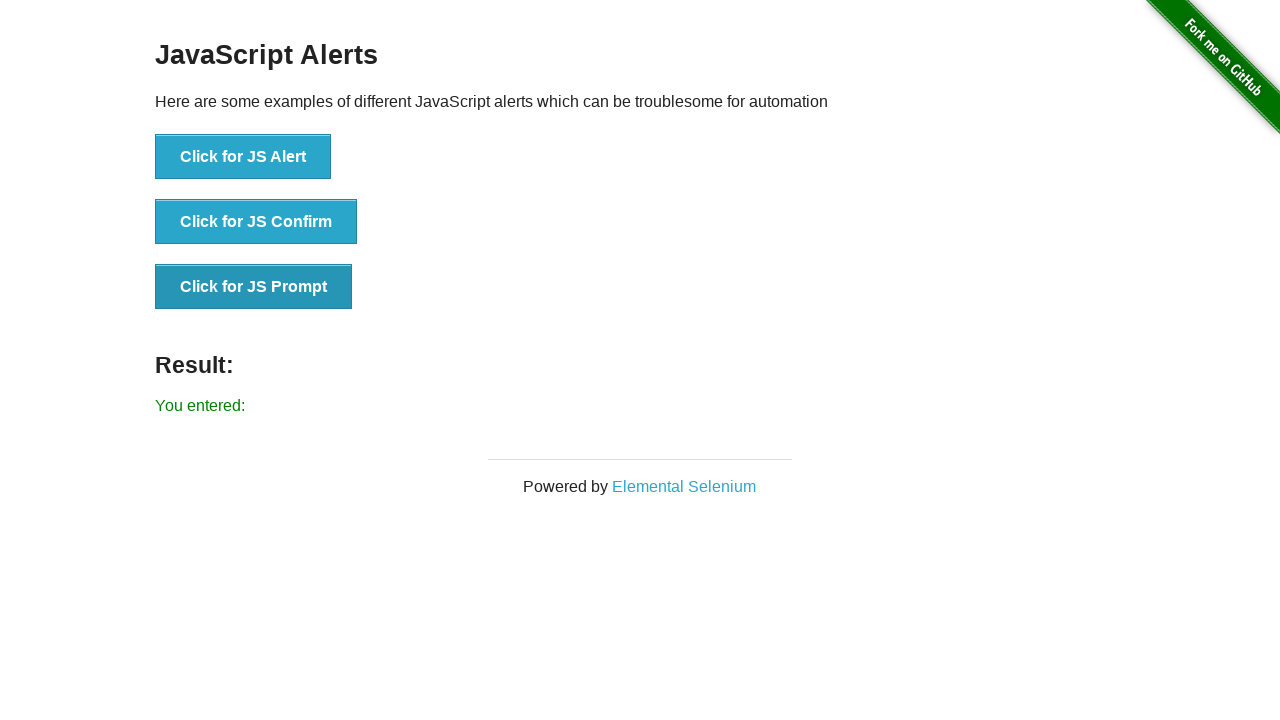

Result element loaded after accepting prompt
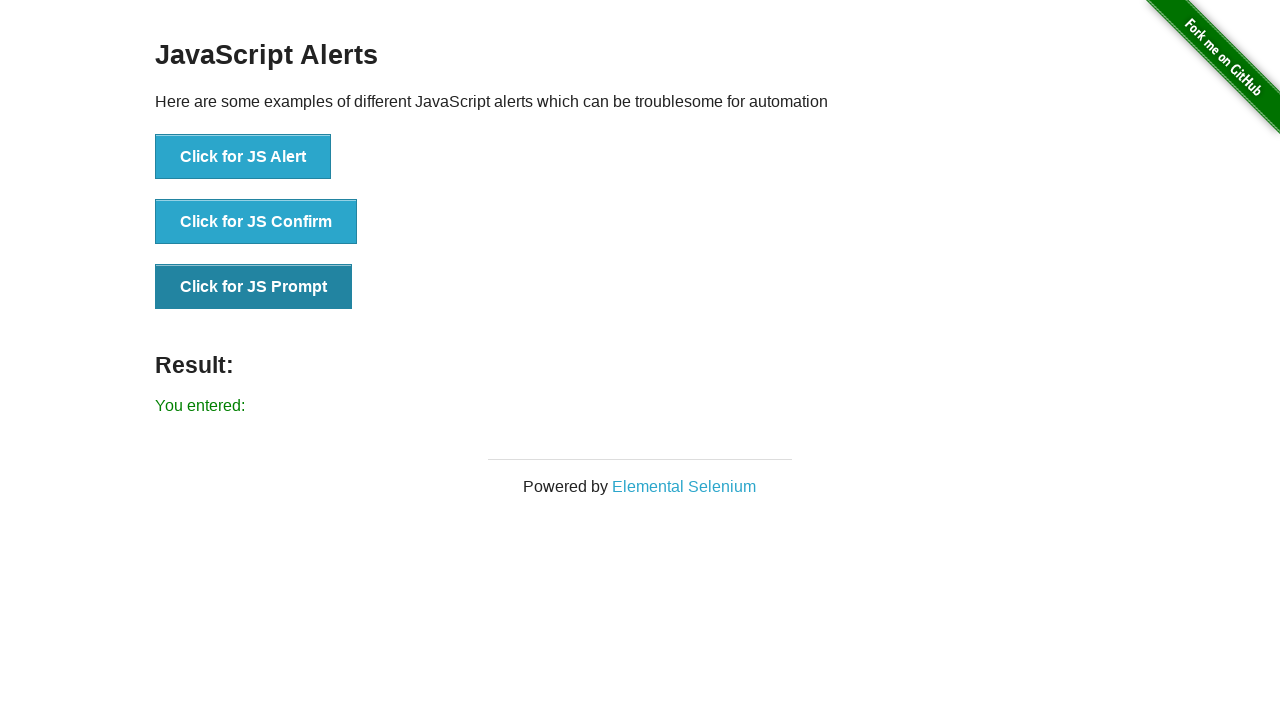

Retrieved result text from result element
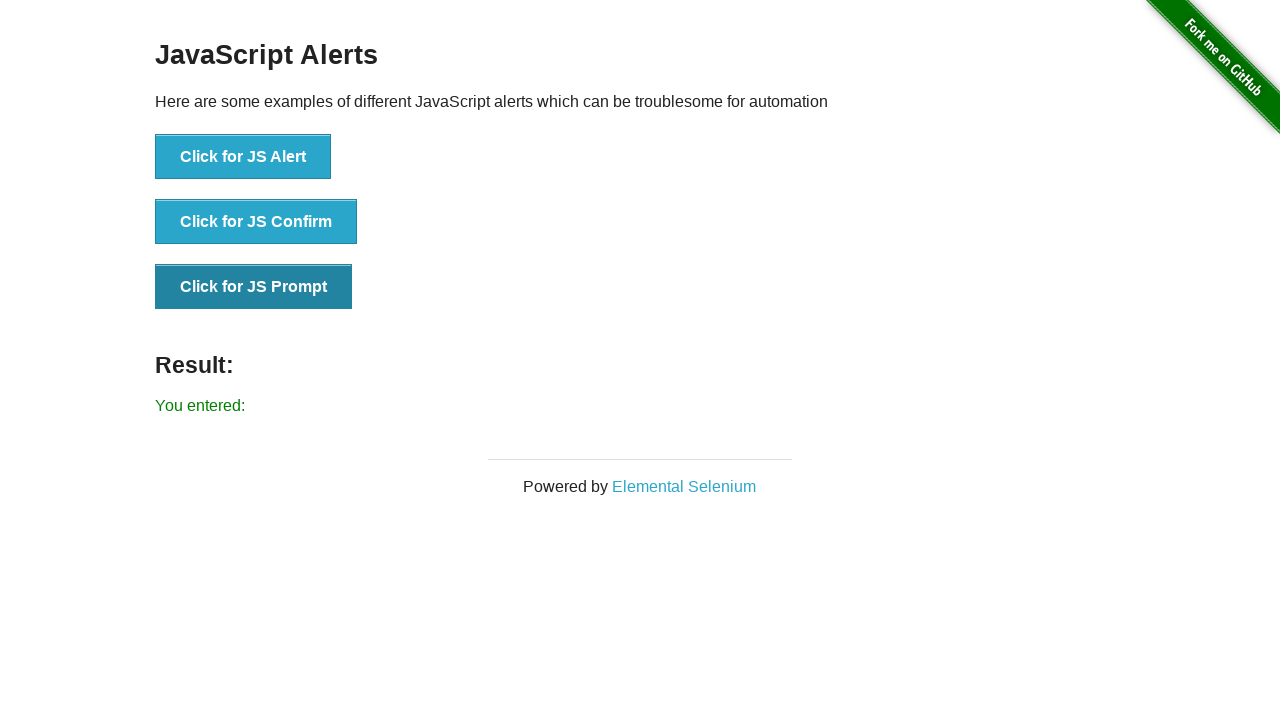

Verified result text is not None
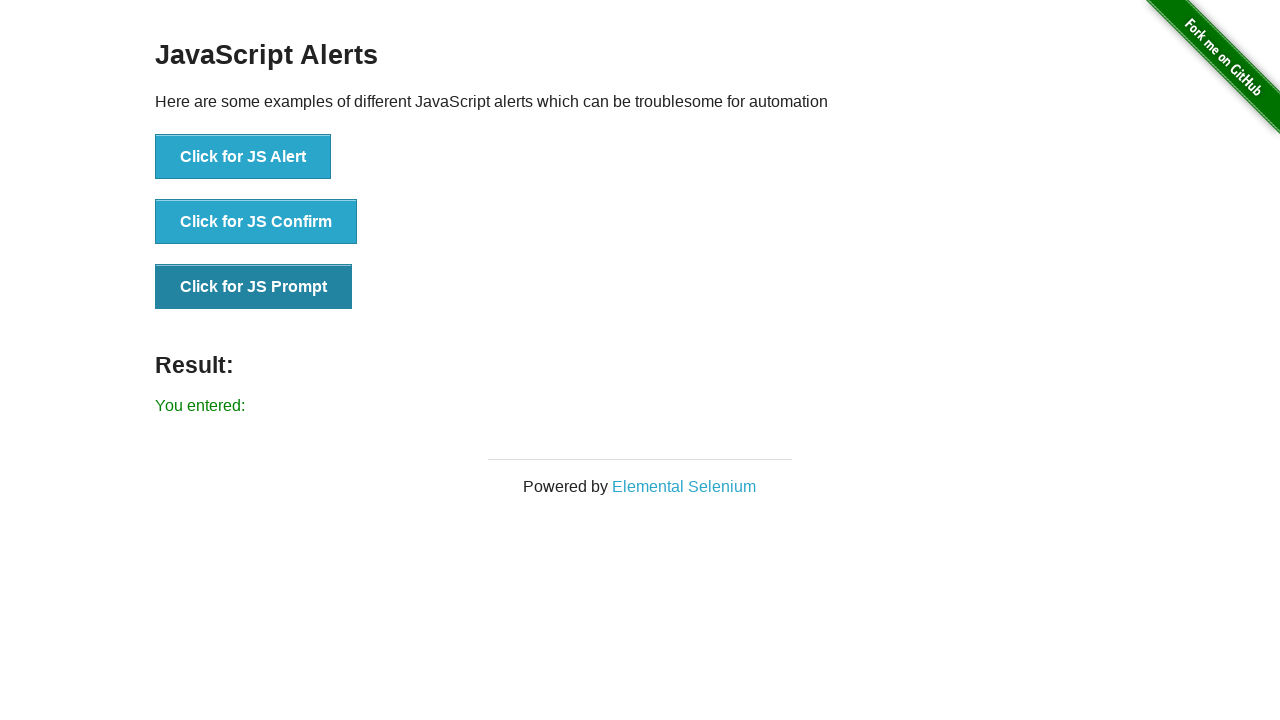

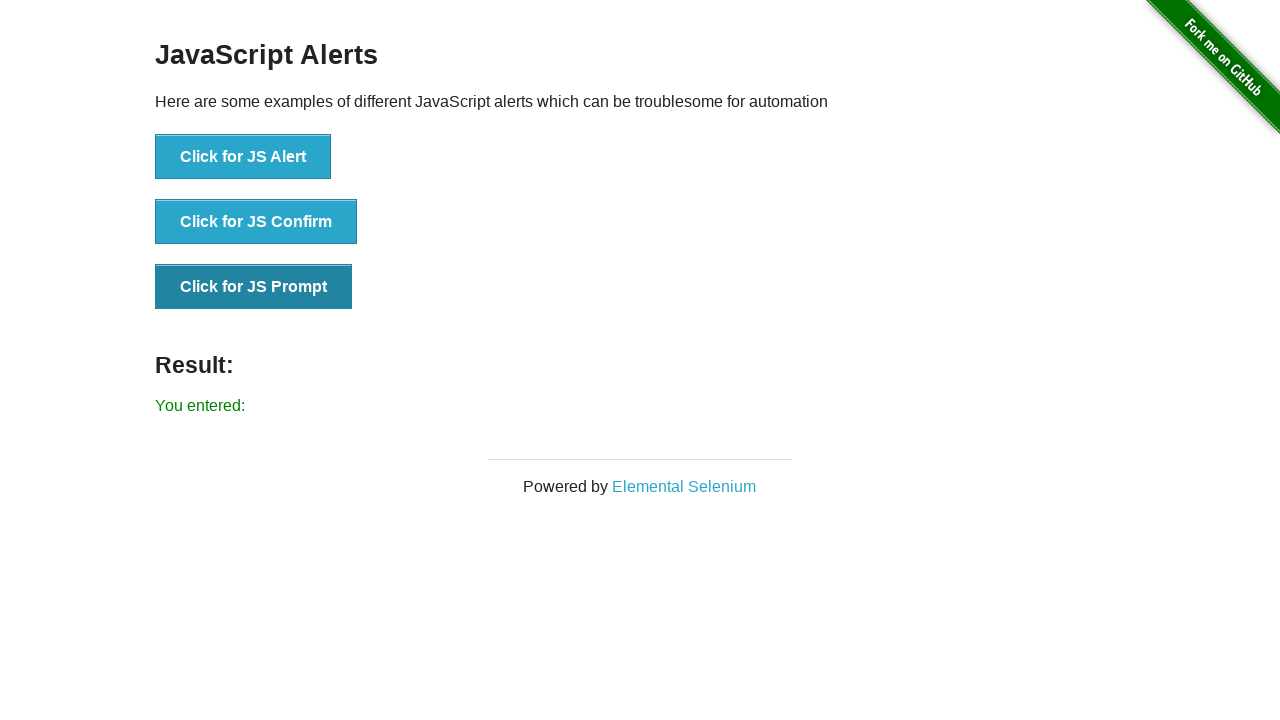